Handles a confirmation alert by dismissing it

Starting URL: https://demoqa.com/alerts

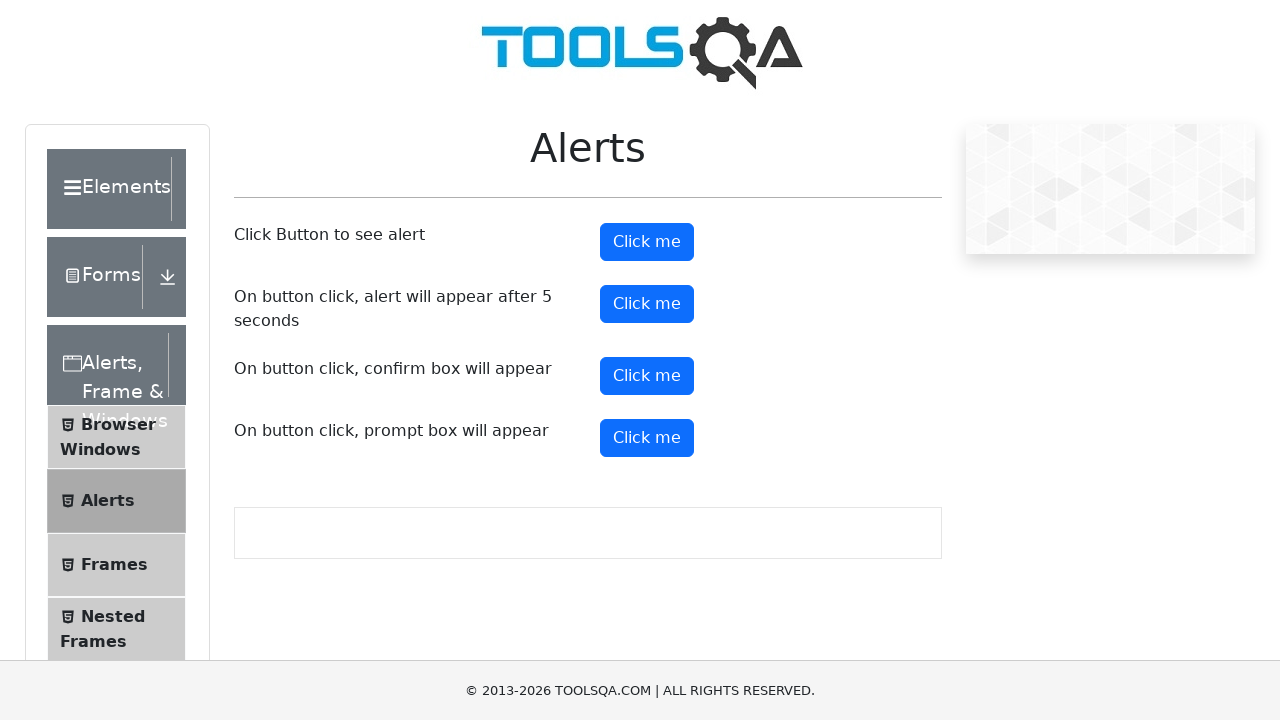

Set up dialog handler to dismiss alerts
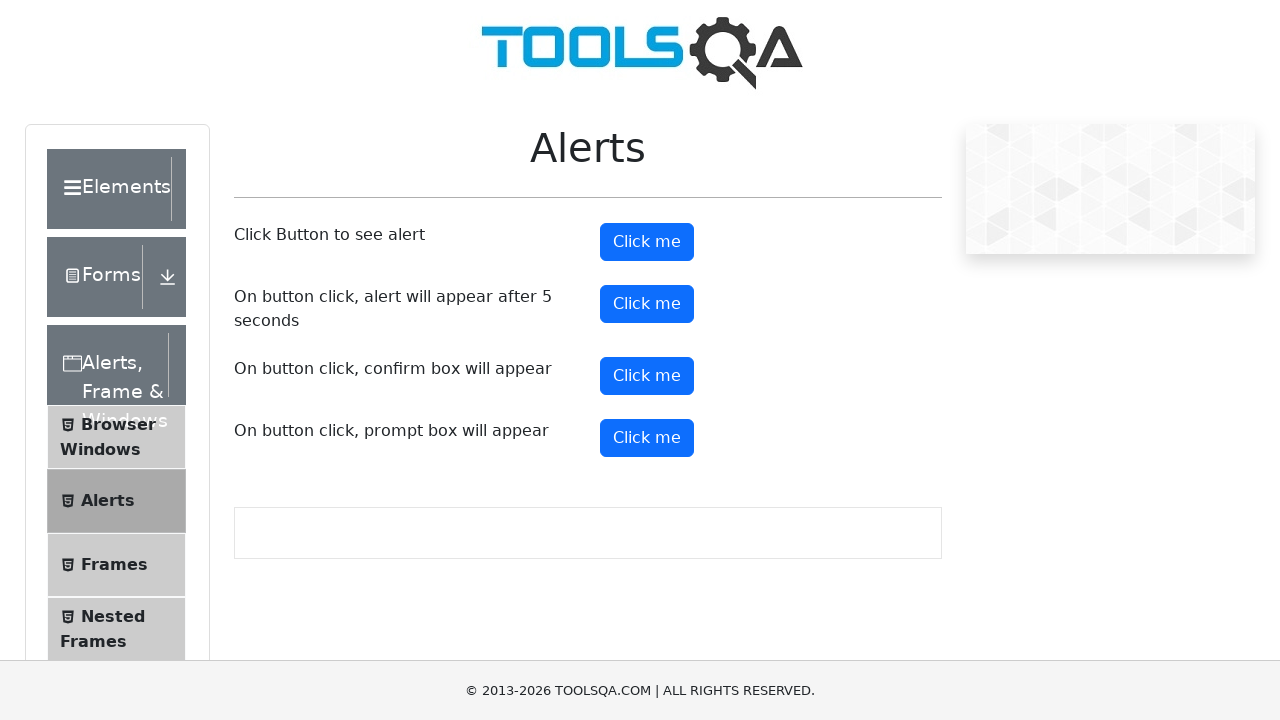

Clicked confirm alert button at (647, 376) on xpath=//button[@id='confirmButton']
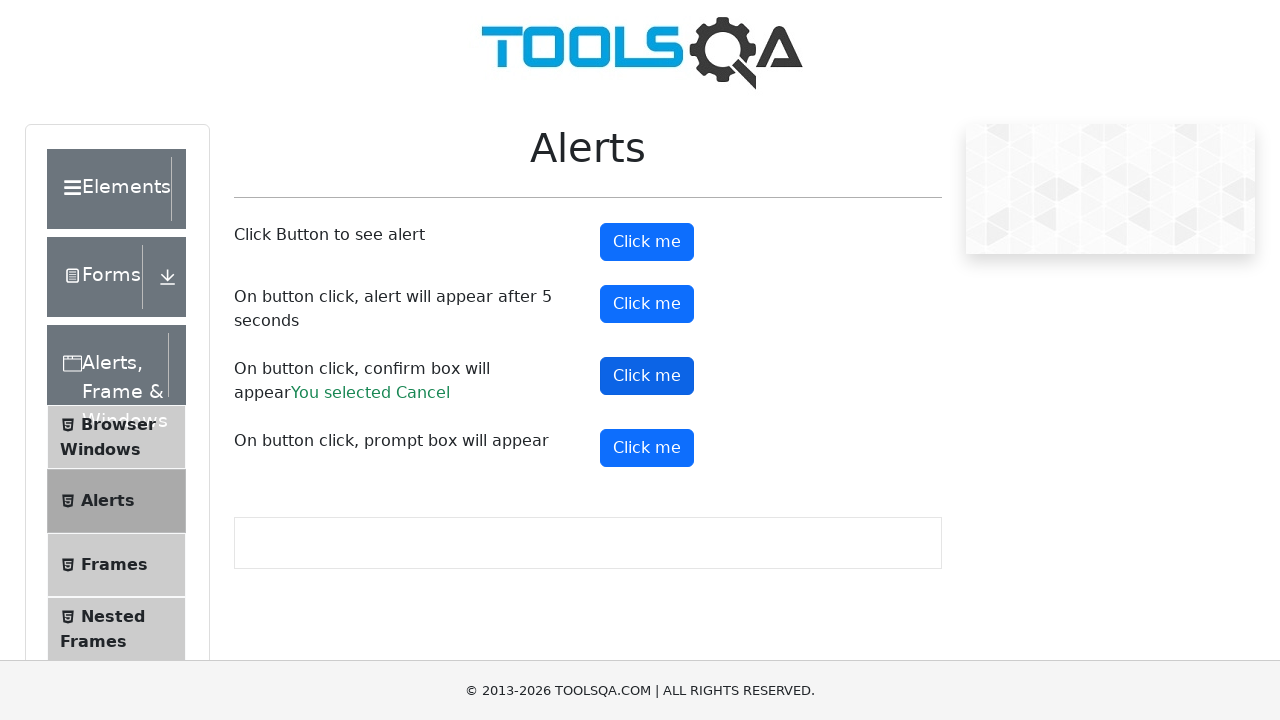

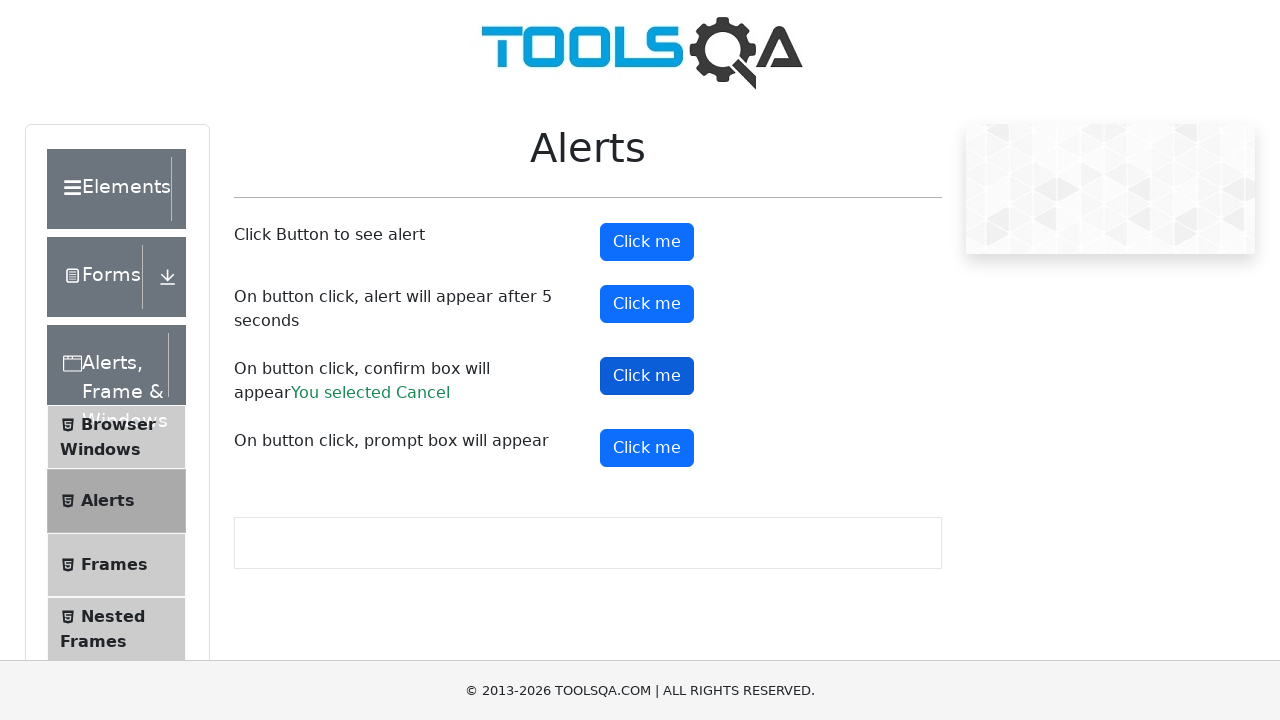